Tests a basic web form by filling a text input field with "Selenium" and clicking the submit button on the Selenium official demo page.

Starting URL: https://www.selenium.dev/selenium/web/web-form.html

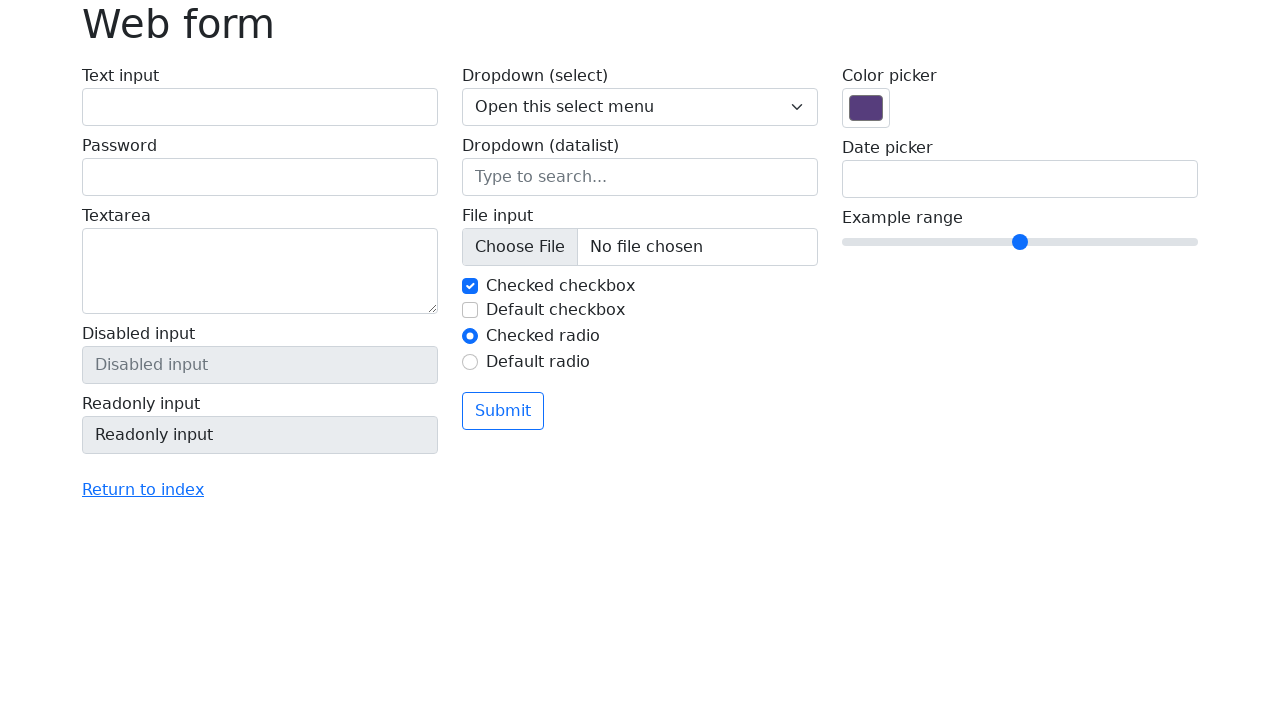

Waited for text input field to be present
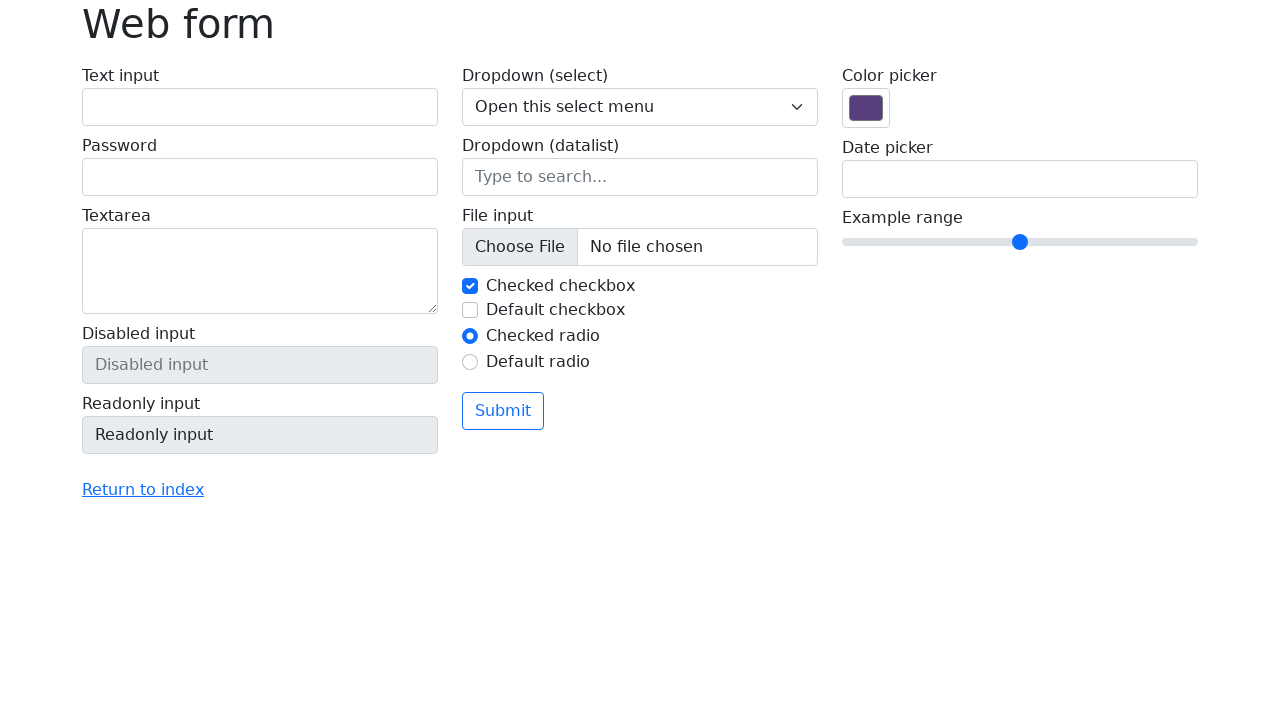

Filled text input field with 'Selenium' on input[name='my-text']
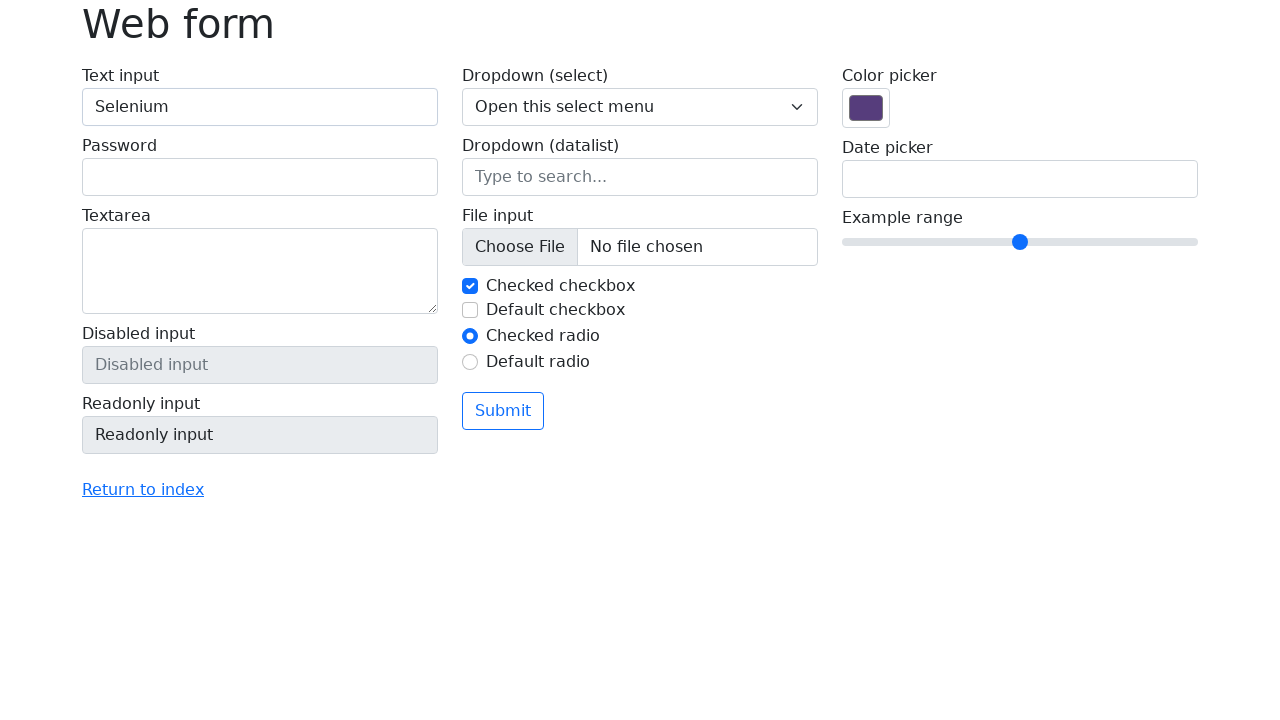

Clicked the submit button at (503, 411) on button
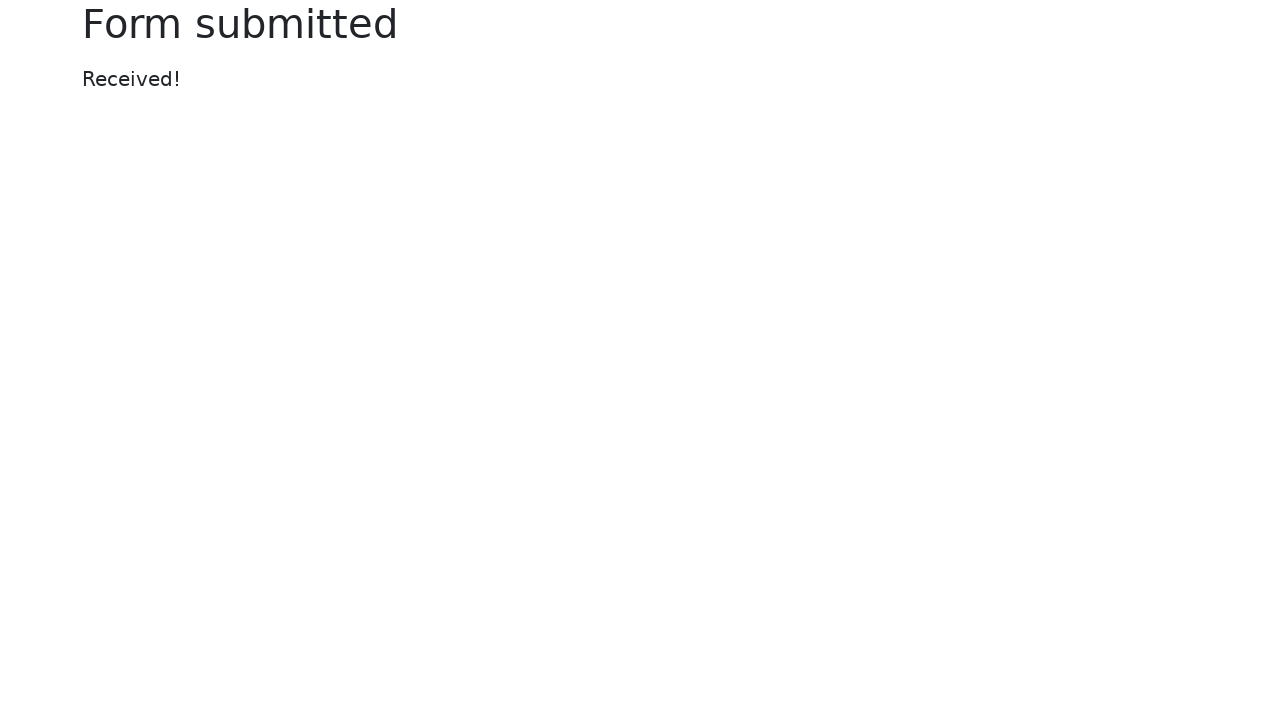

Form submission completed and page load finished
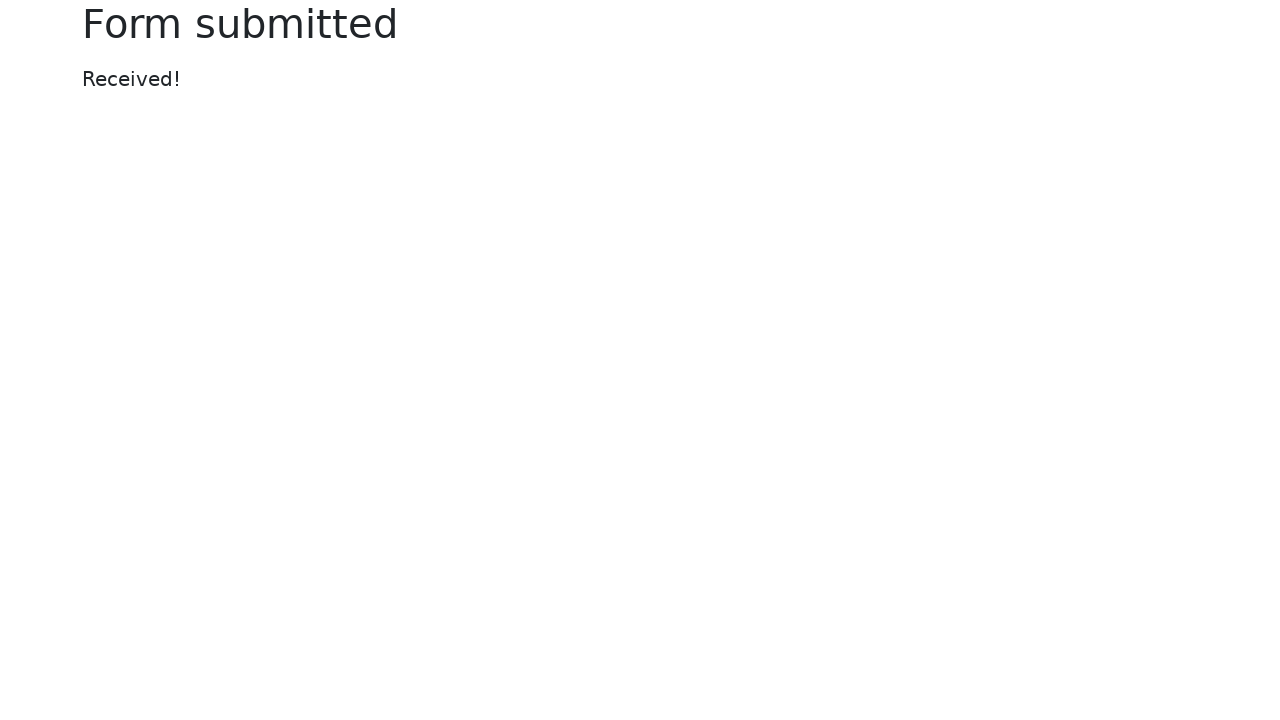

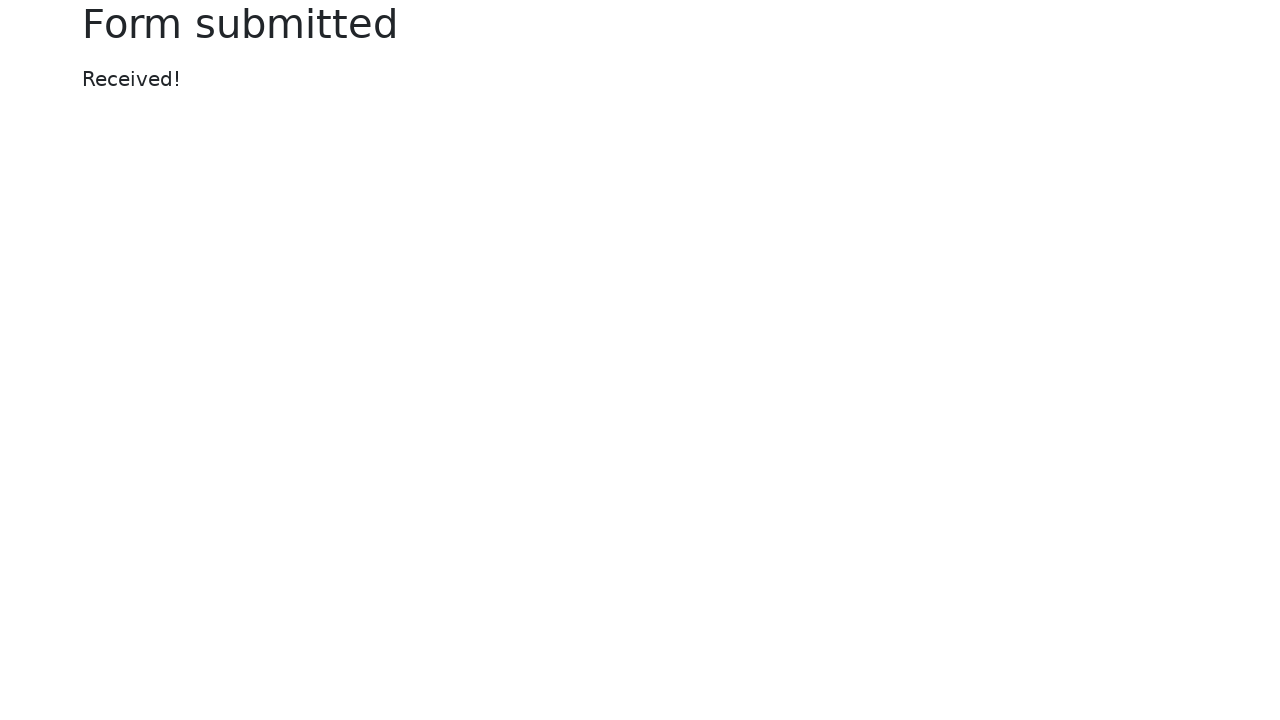